Tests clicking and holding the small circle and validates "Drop here." text appears on big circle

Starting URL: https://loopcamp.vercel.app/drag-and-drop-circles.html

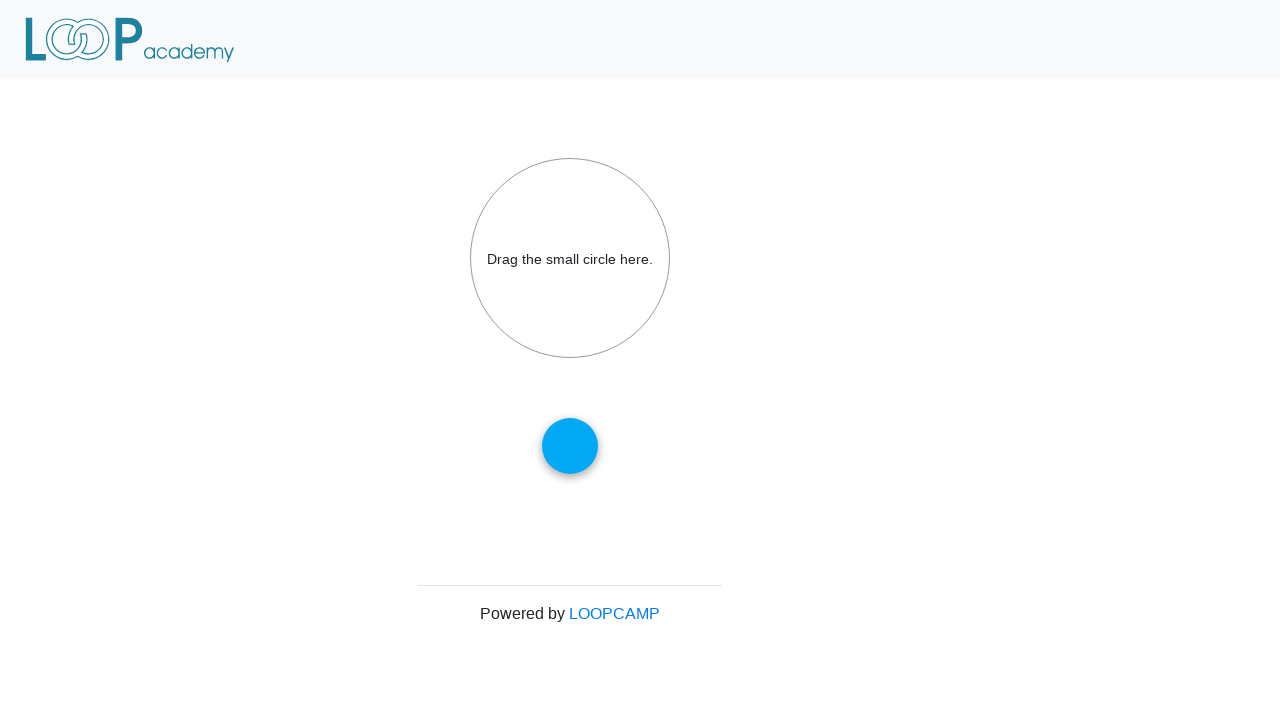

Navigated to drag and drop circles test page
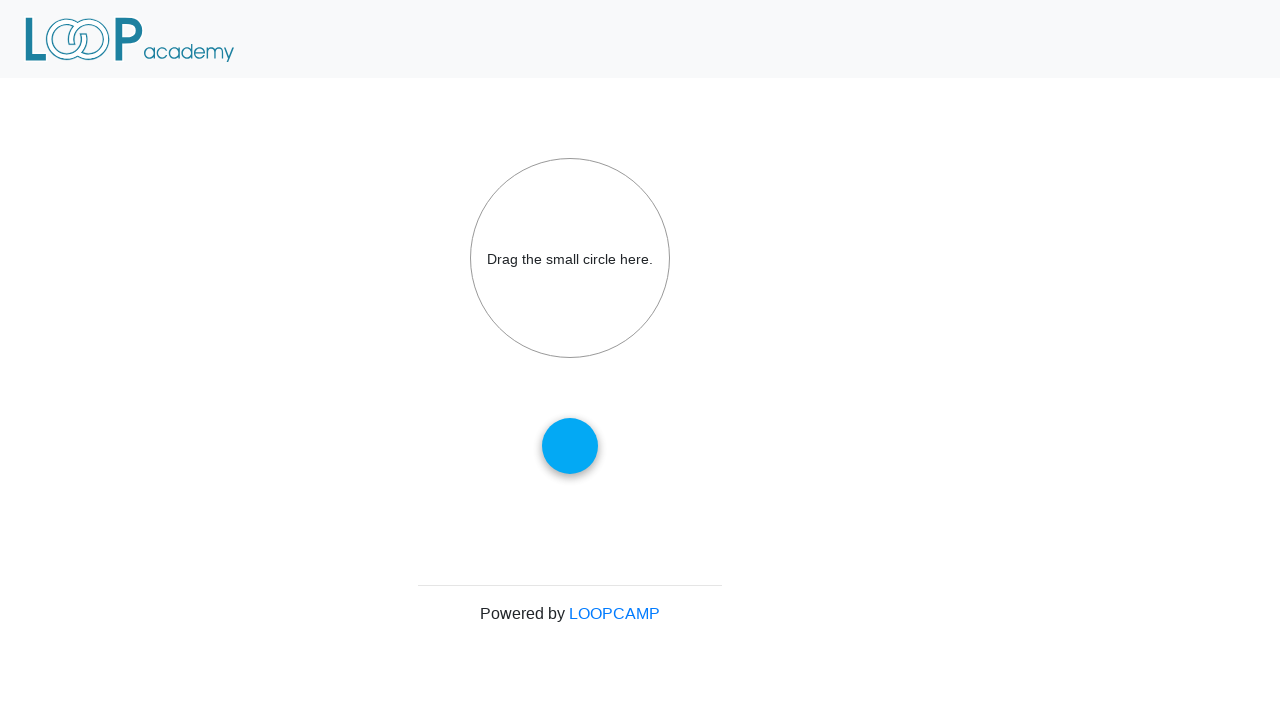

Moved mouse to center of small circle at (570, 446)
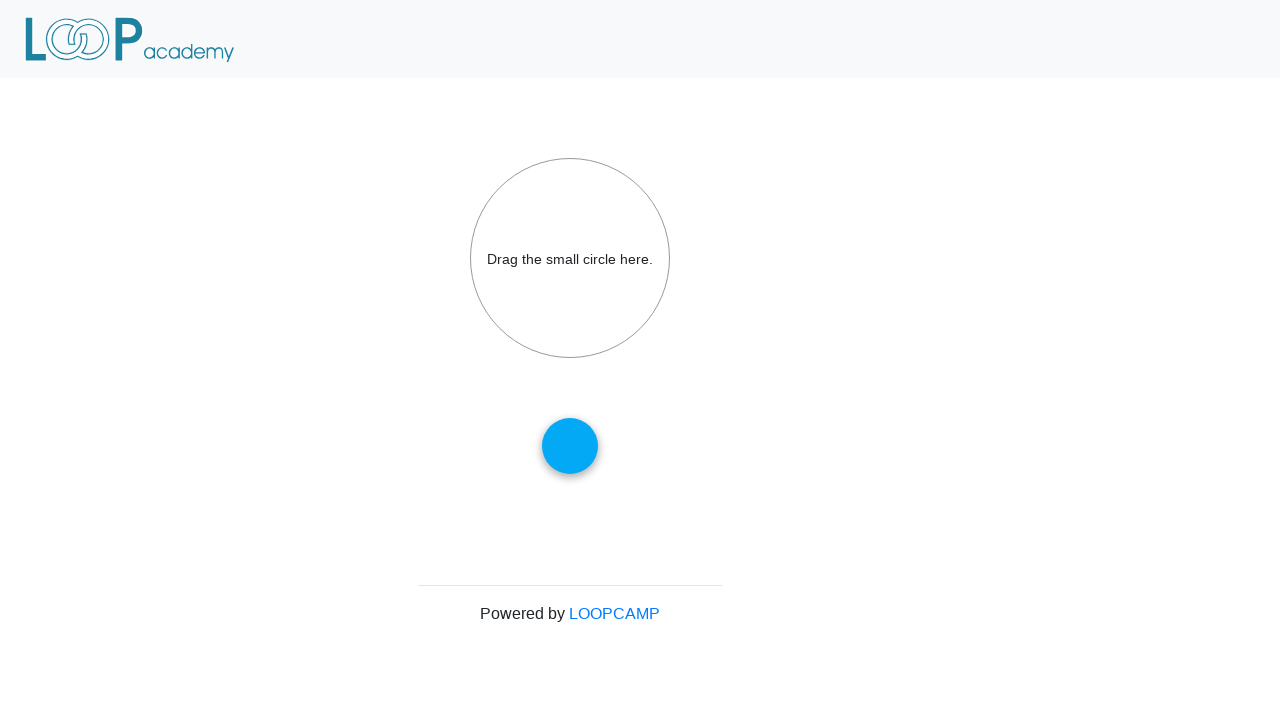

Pressed mouse button down on small circle at (570, 446)
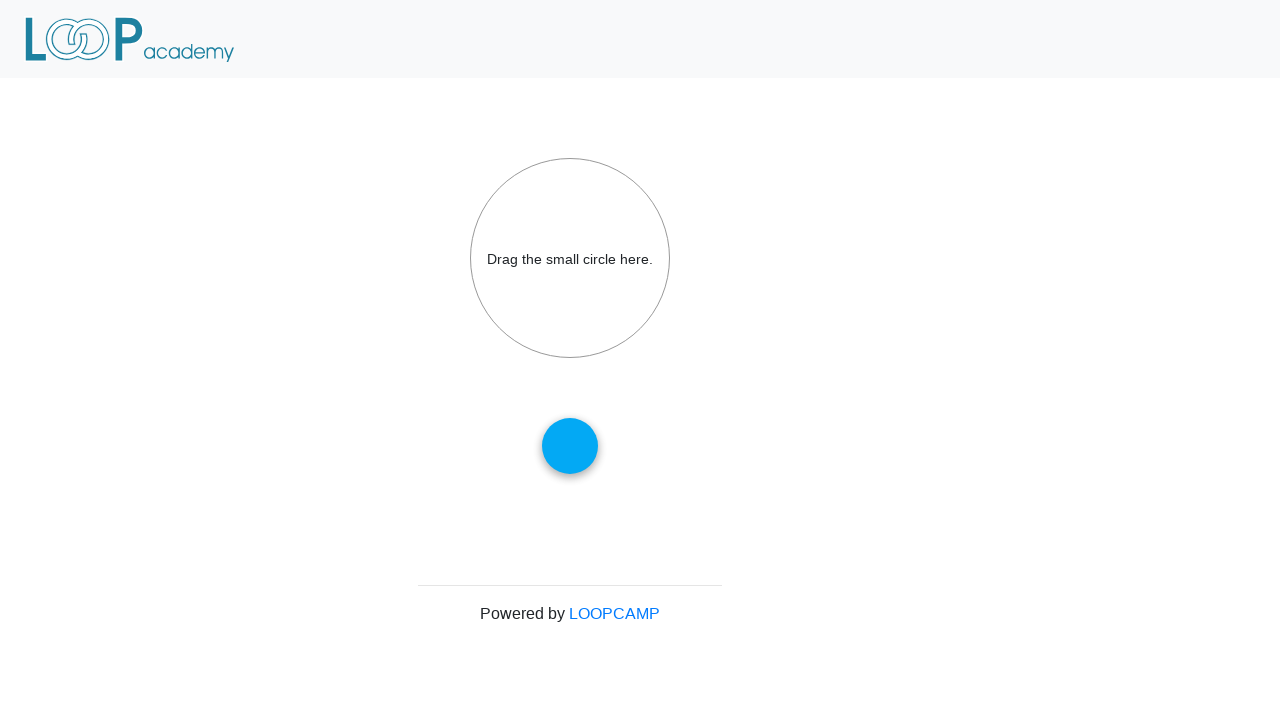

Dragged small circle 100 pixels right and down at (642, 518)
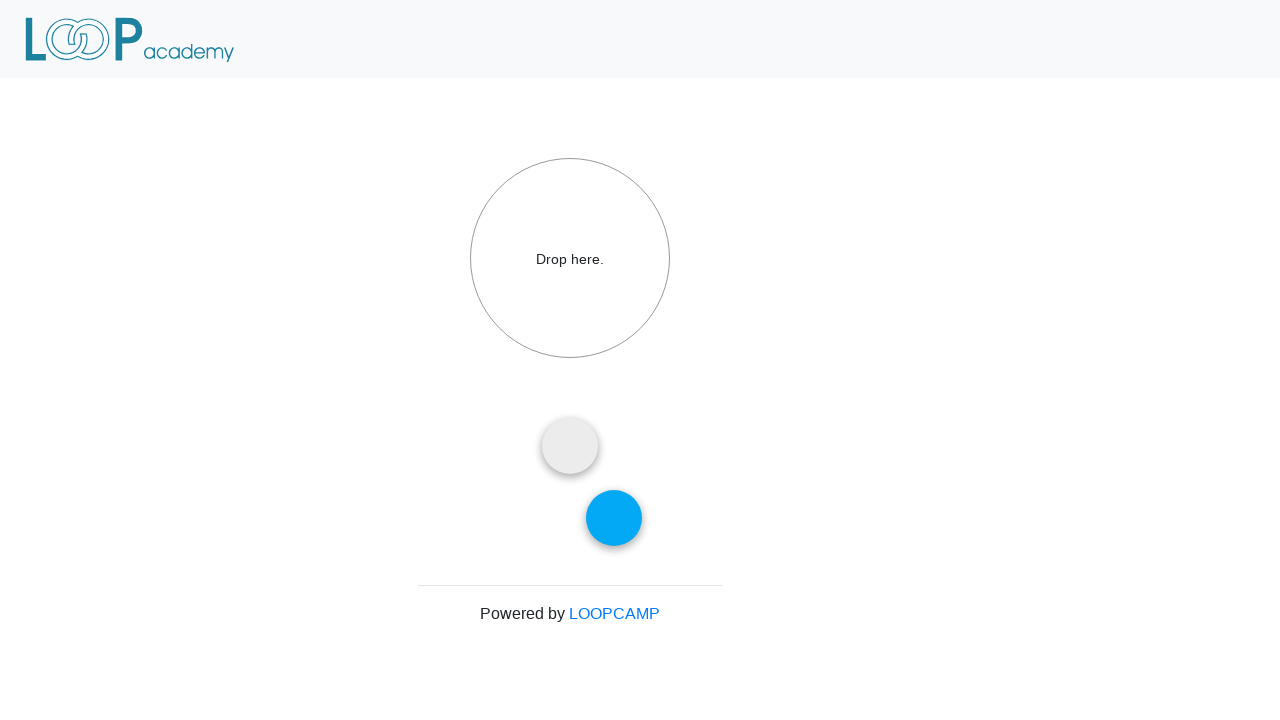

Verified 'Drop here.' text appears on big circle
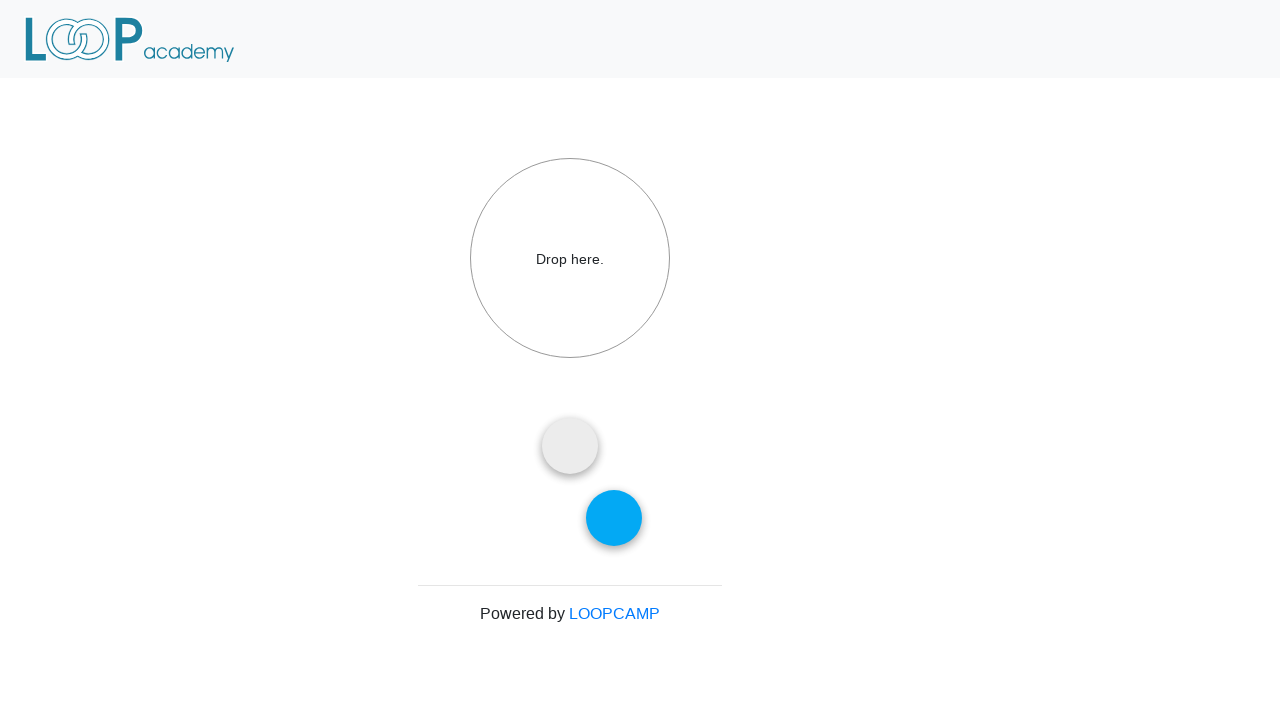

Released mouse button at (642, 518)
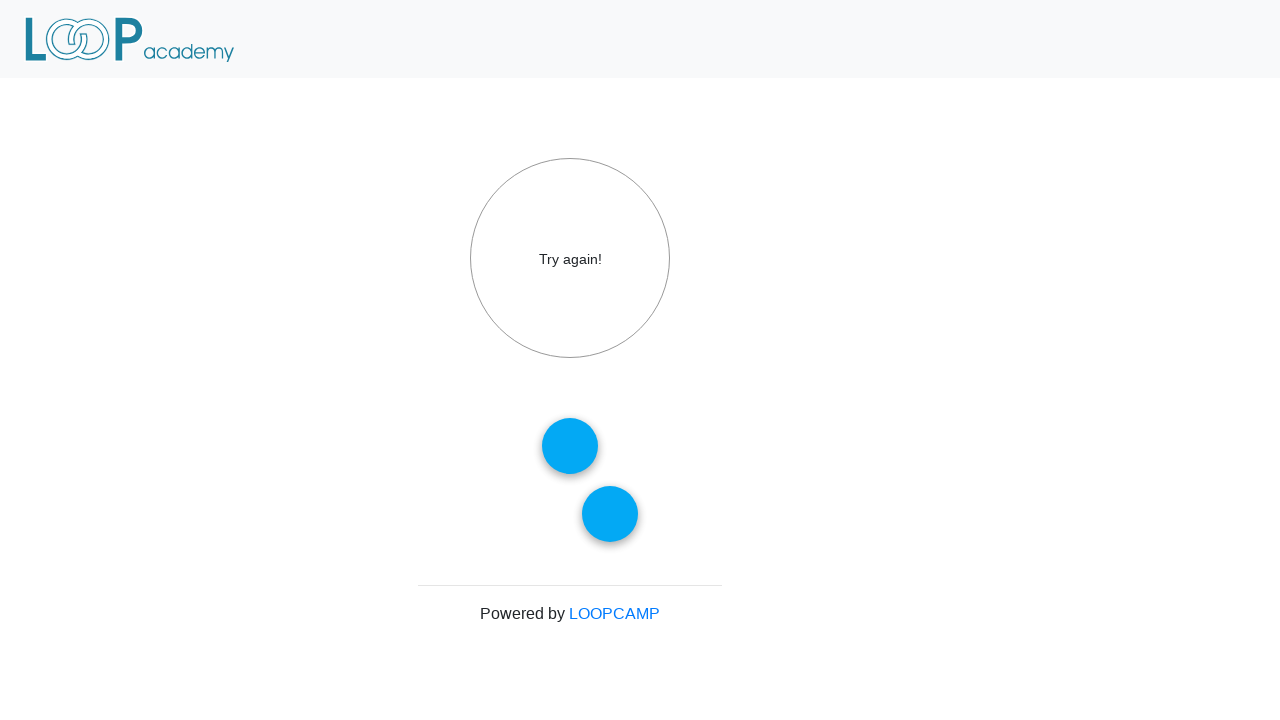

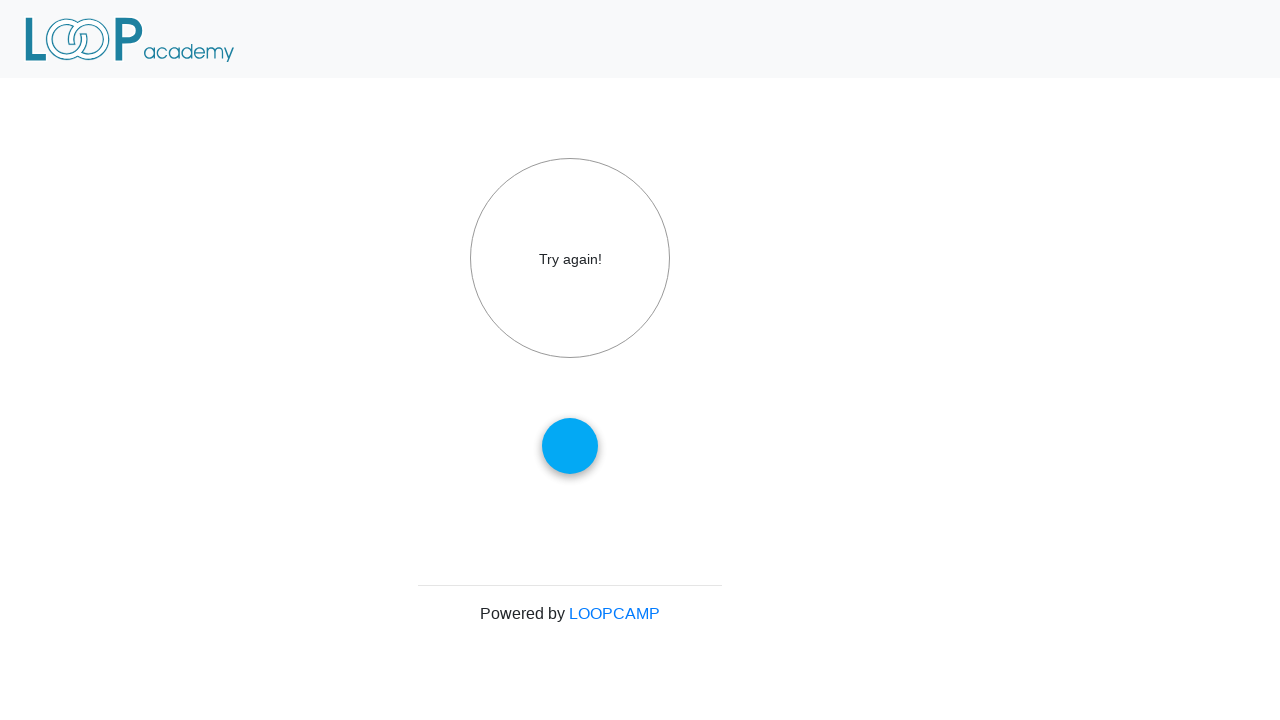